Tests decrementing a number input value using the Arrow Down keyboard key.

Starting URL: https://the-internet.herokuapp.com/inputs

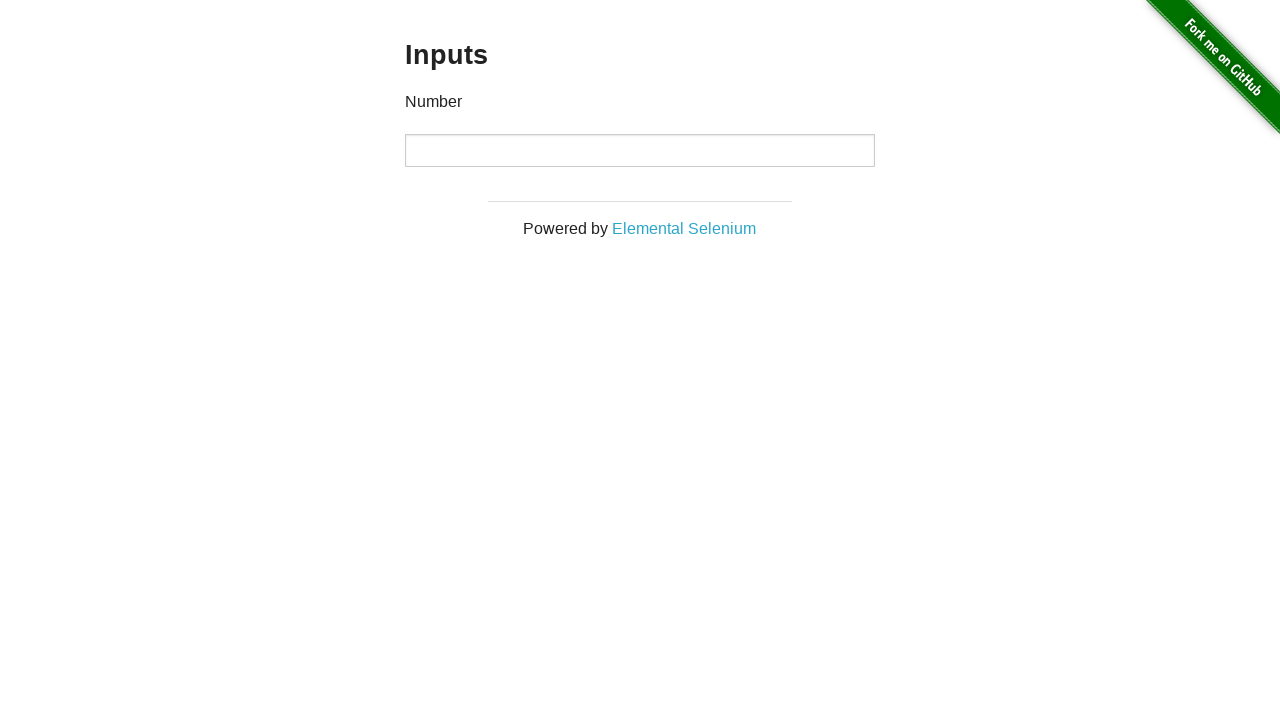

Located the number input field
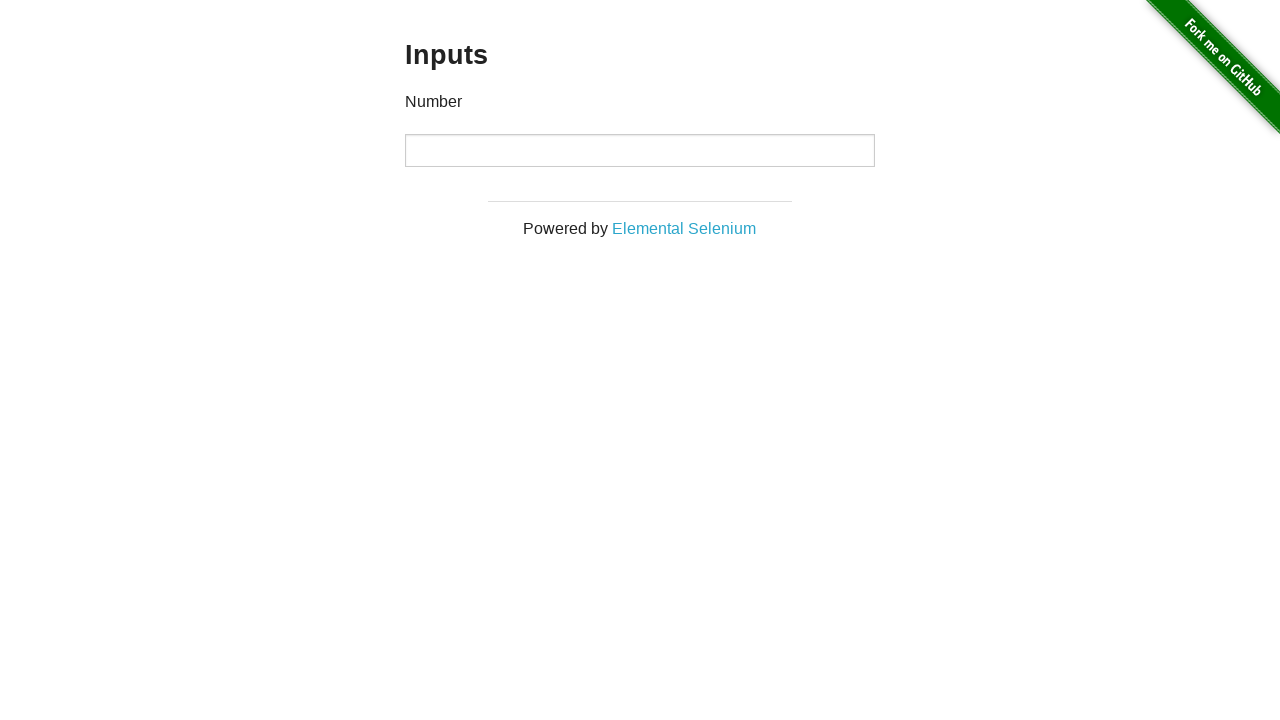

Filled number input with initial value of 5 on input[type="number"]
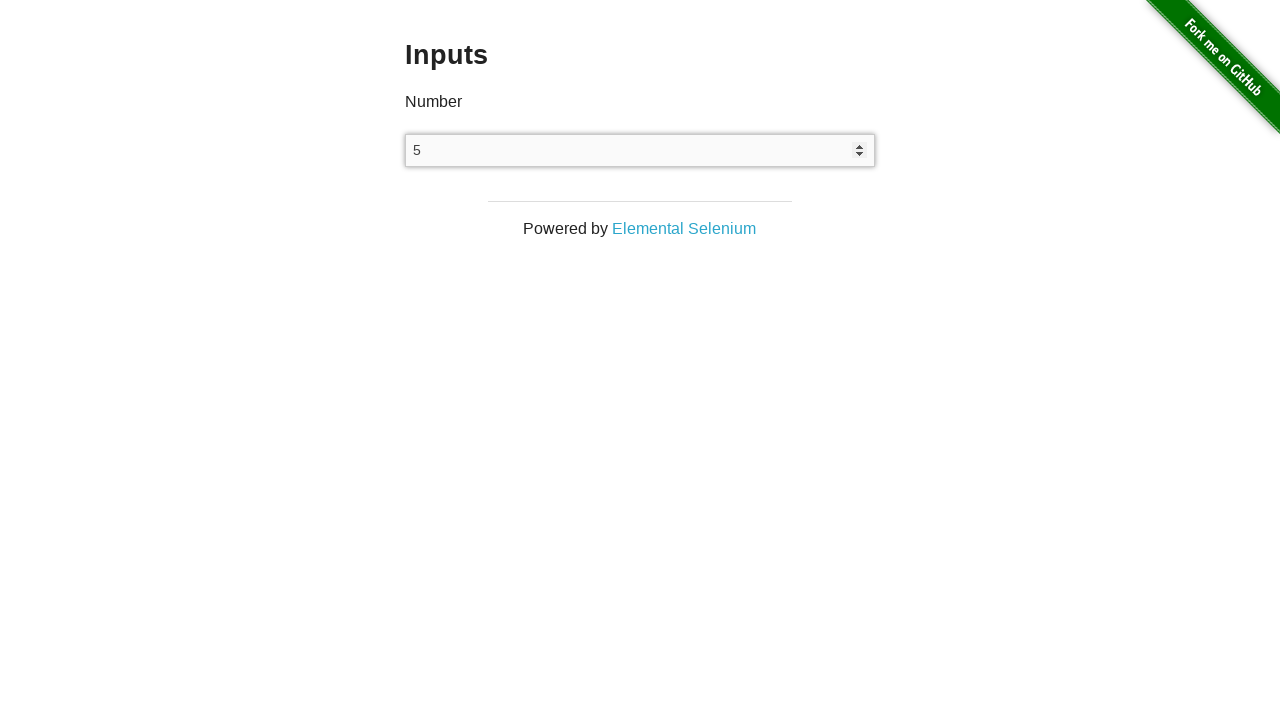

Focused on the number input field on input[type="number"]
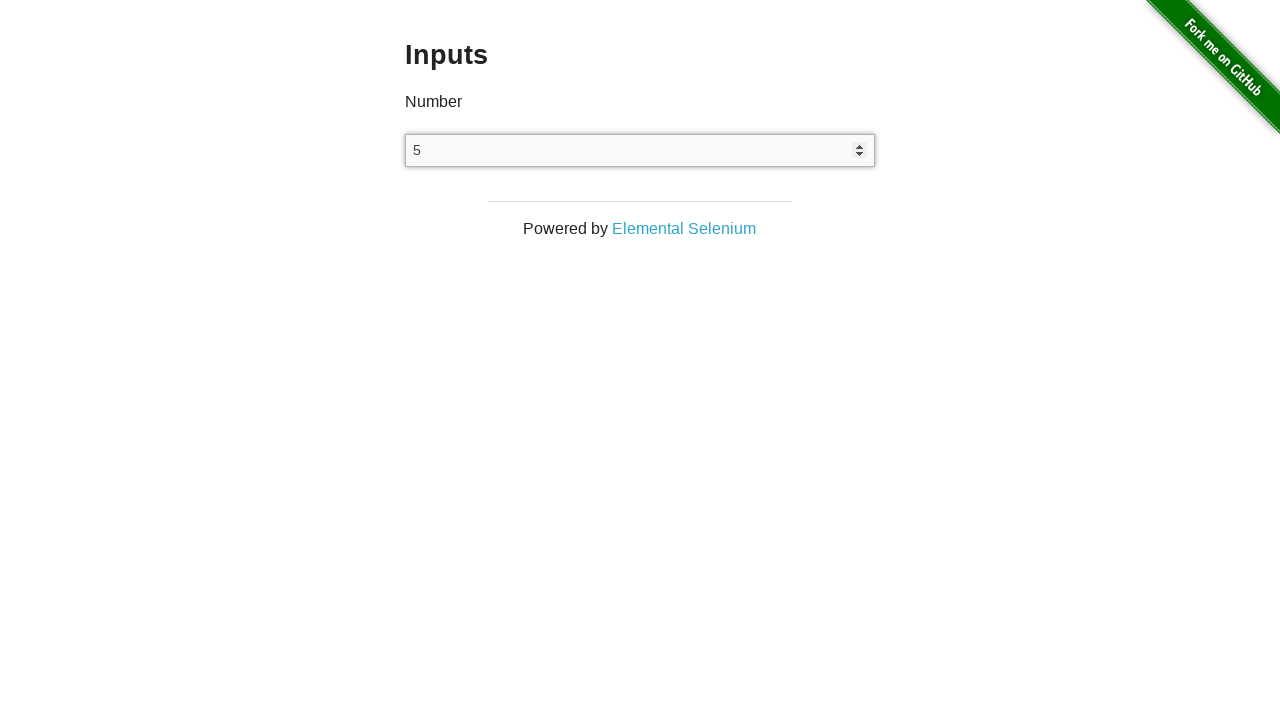

Pressed Arrow Down key to decrement the value
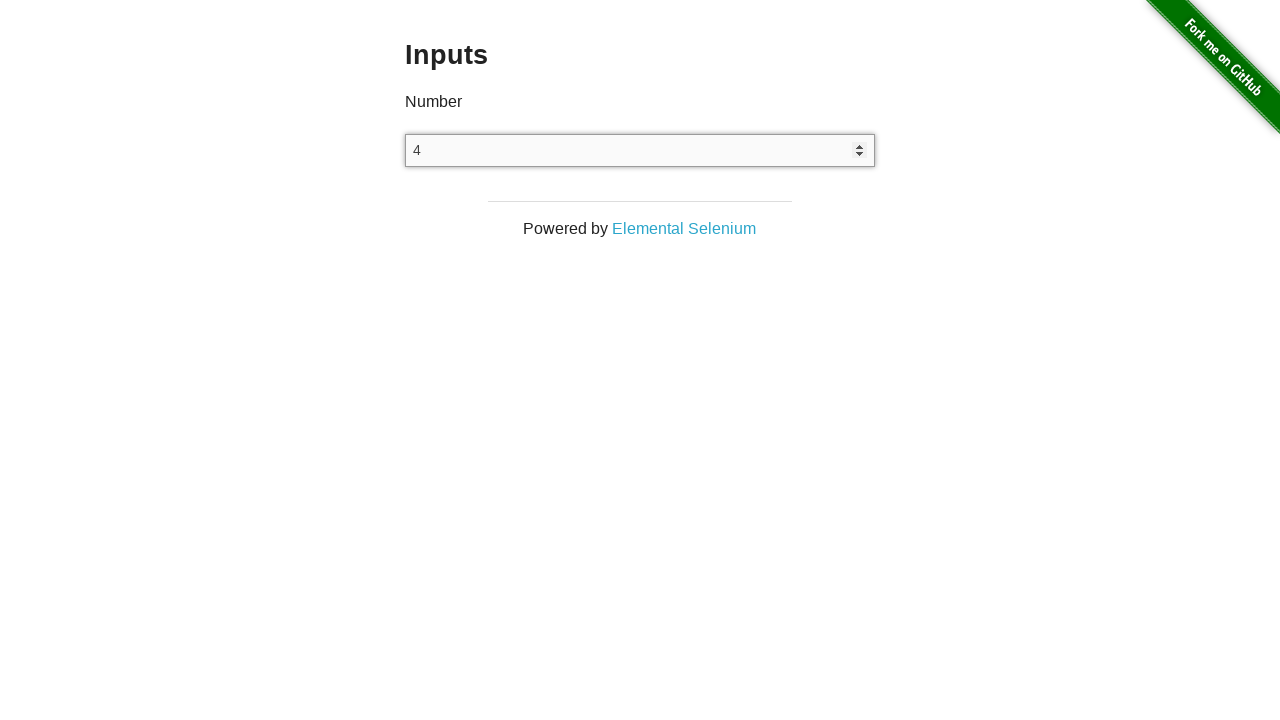

Verified that the number input value decreased from 5 to 4
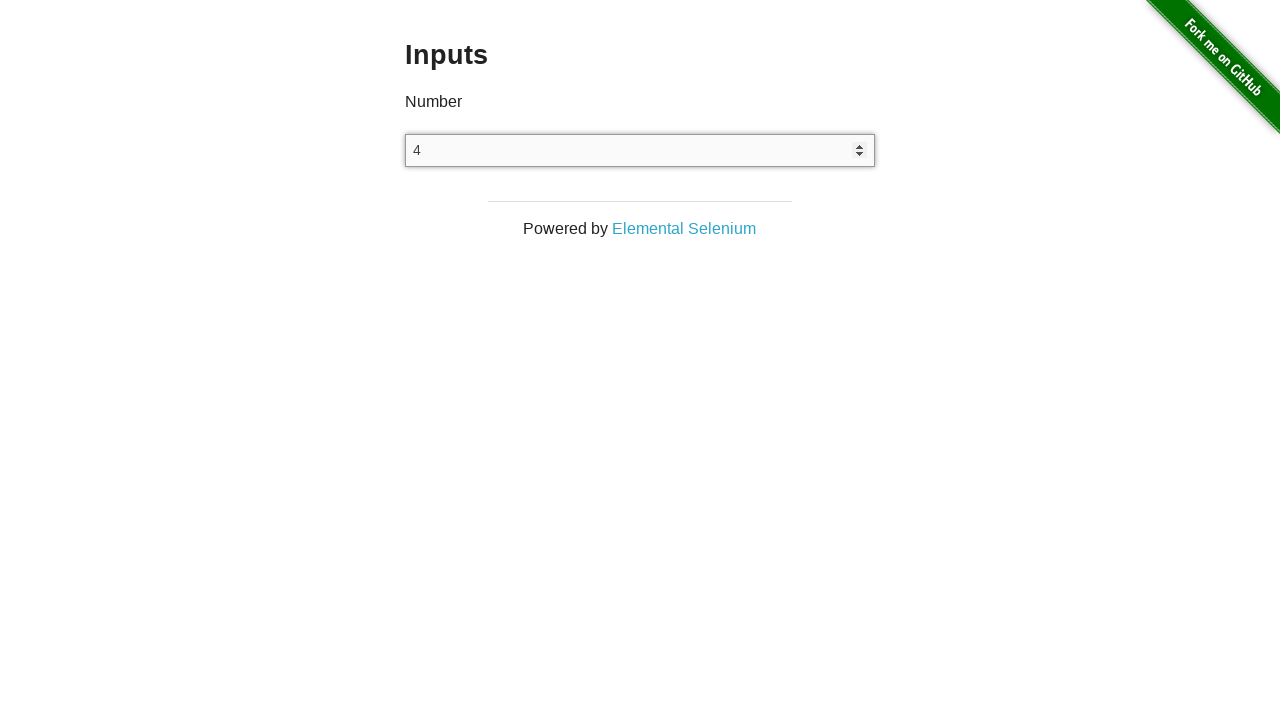

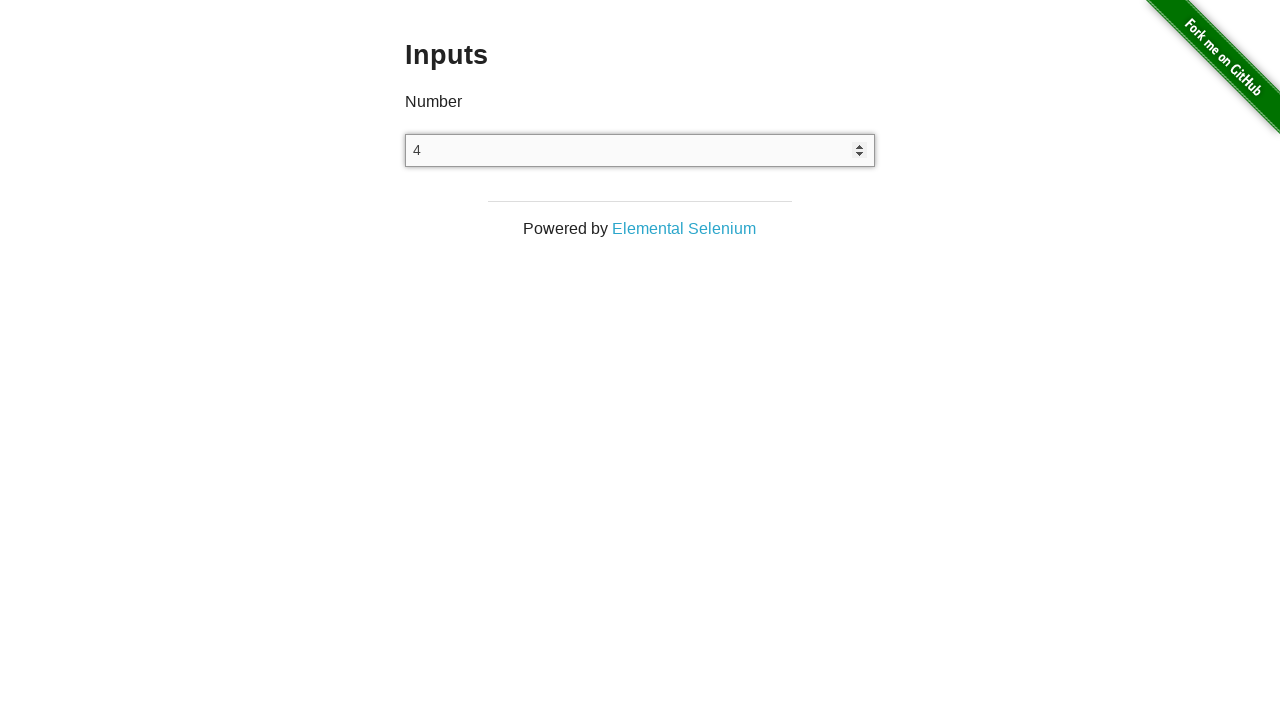